Tests the login form by entering a username, entering and then clearing the password field, clicking login, and verifying the "Password is required" error message appears.

Starting URL: https://www.saucedemo.com/

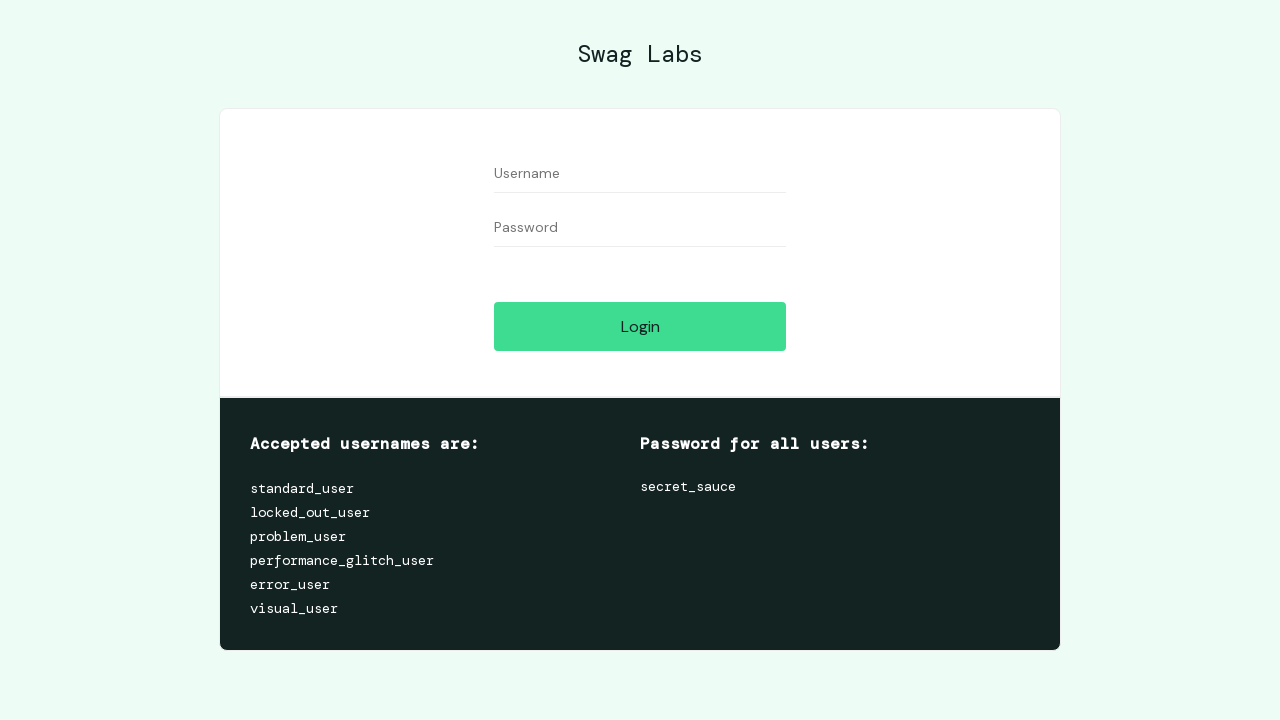

Entered 'standard_user' into the username field on input[data-test='username']
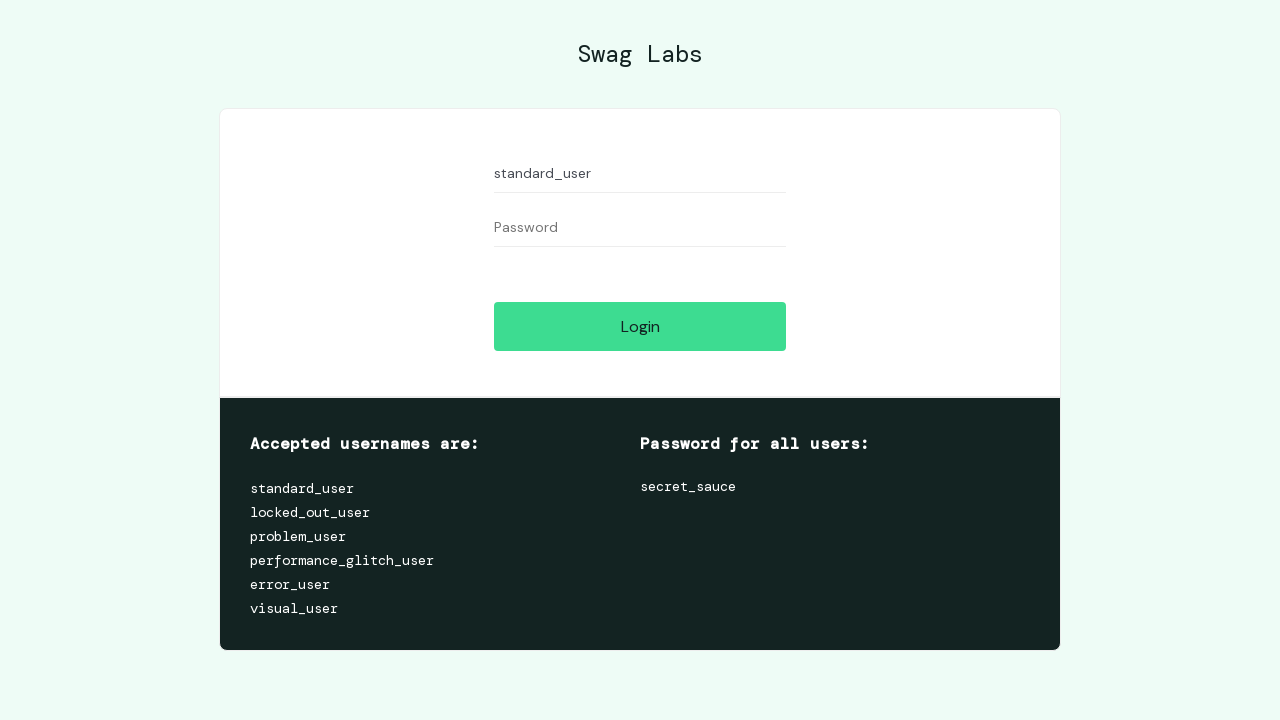

Entered password into the password field on input[data-test='password']
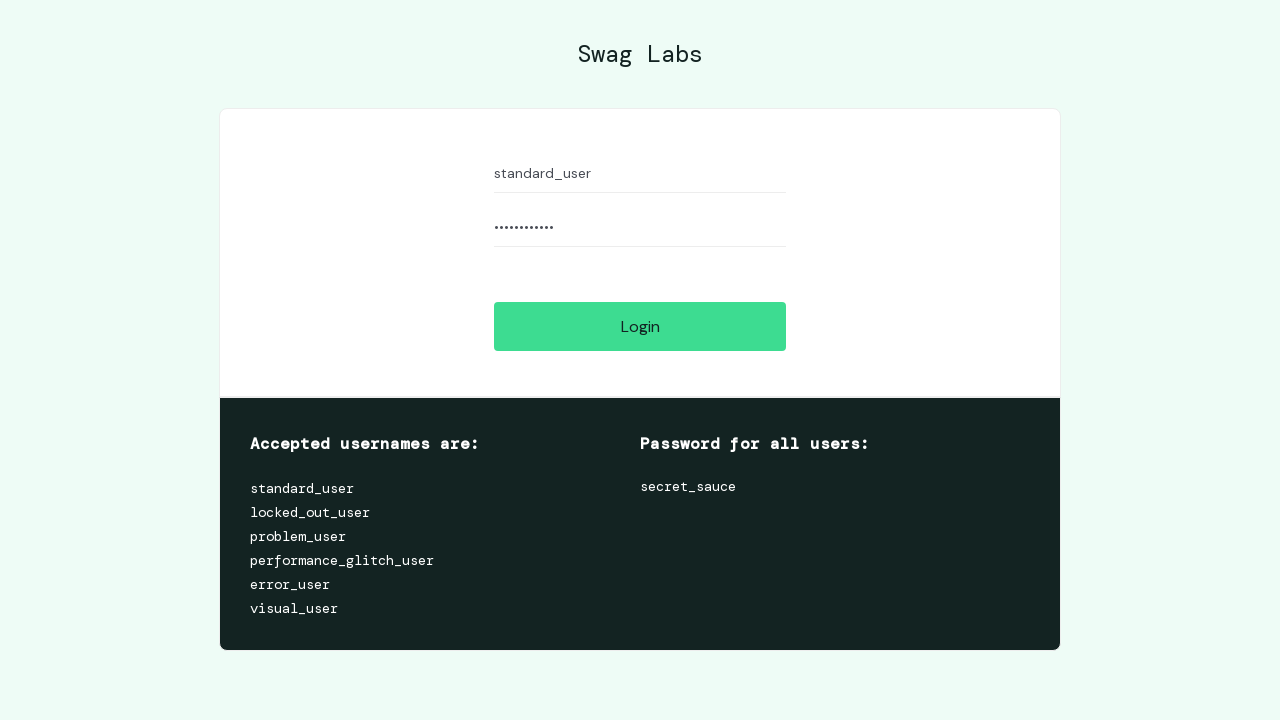

Cleared the password field on input[data-test='password']
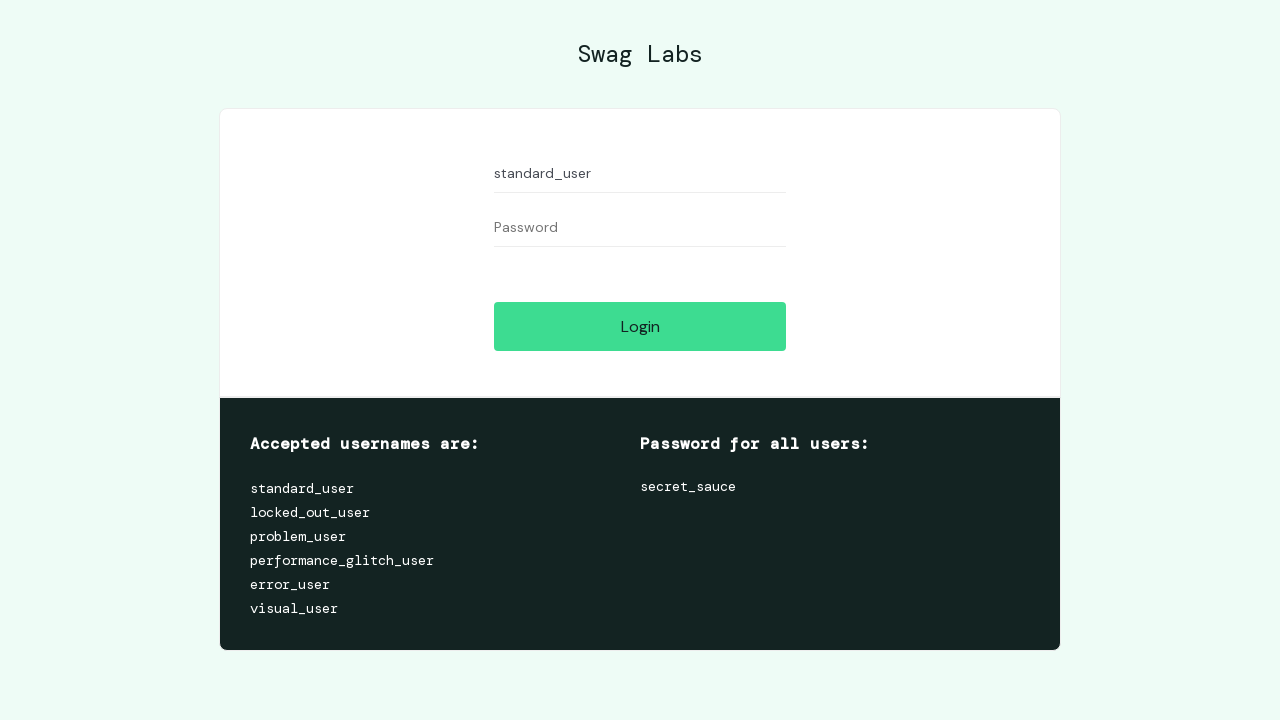

Clicked the Login button at (640, 326) on input[data-test='login-button']
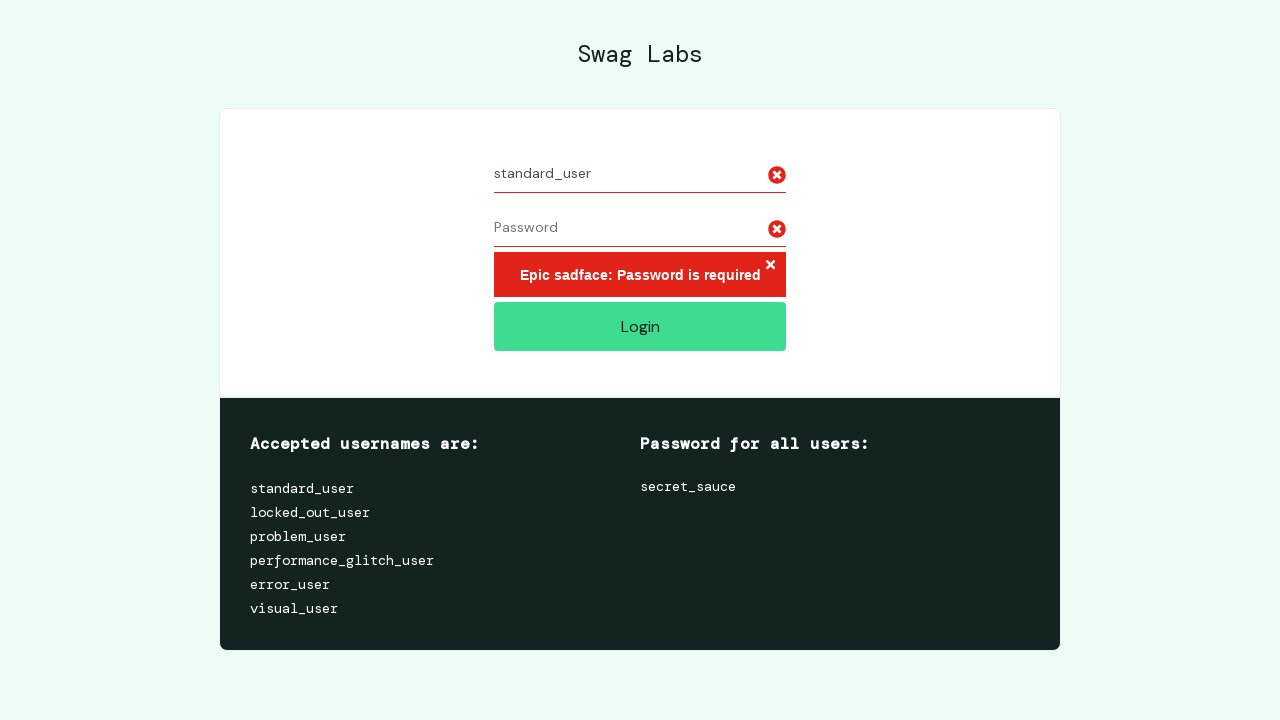

Error message element appeared
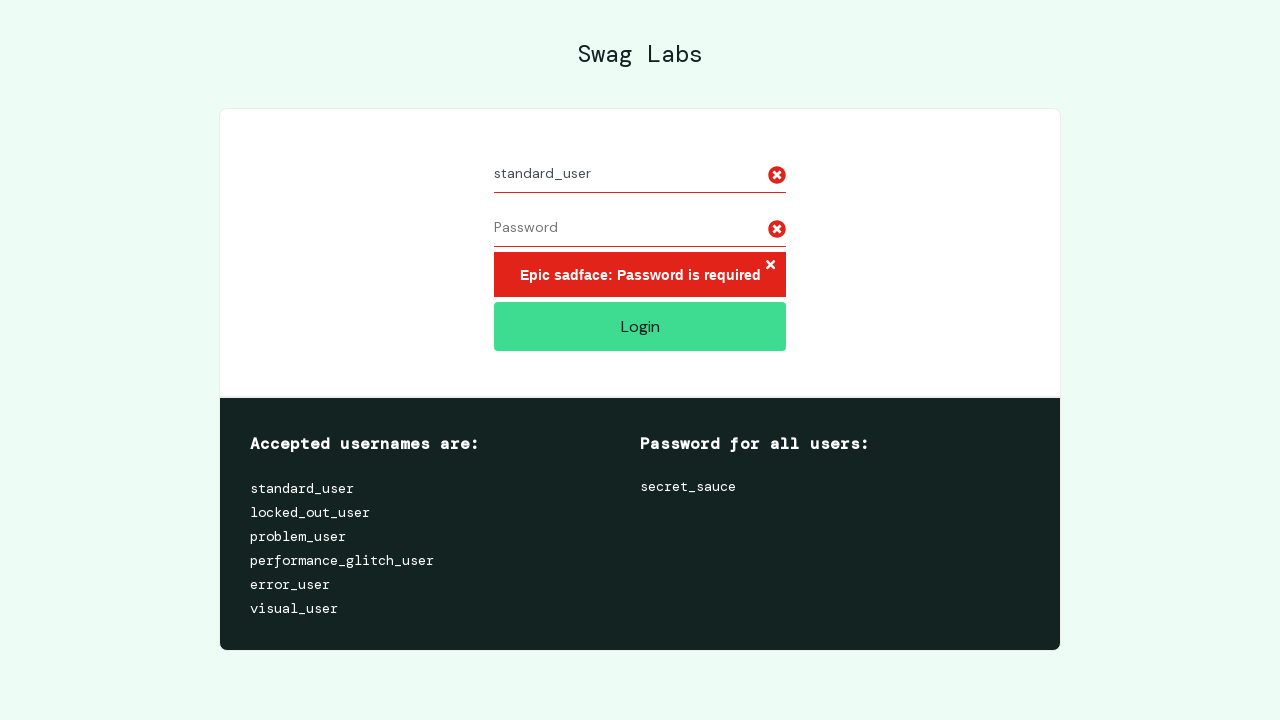

Retrieved error message text content
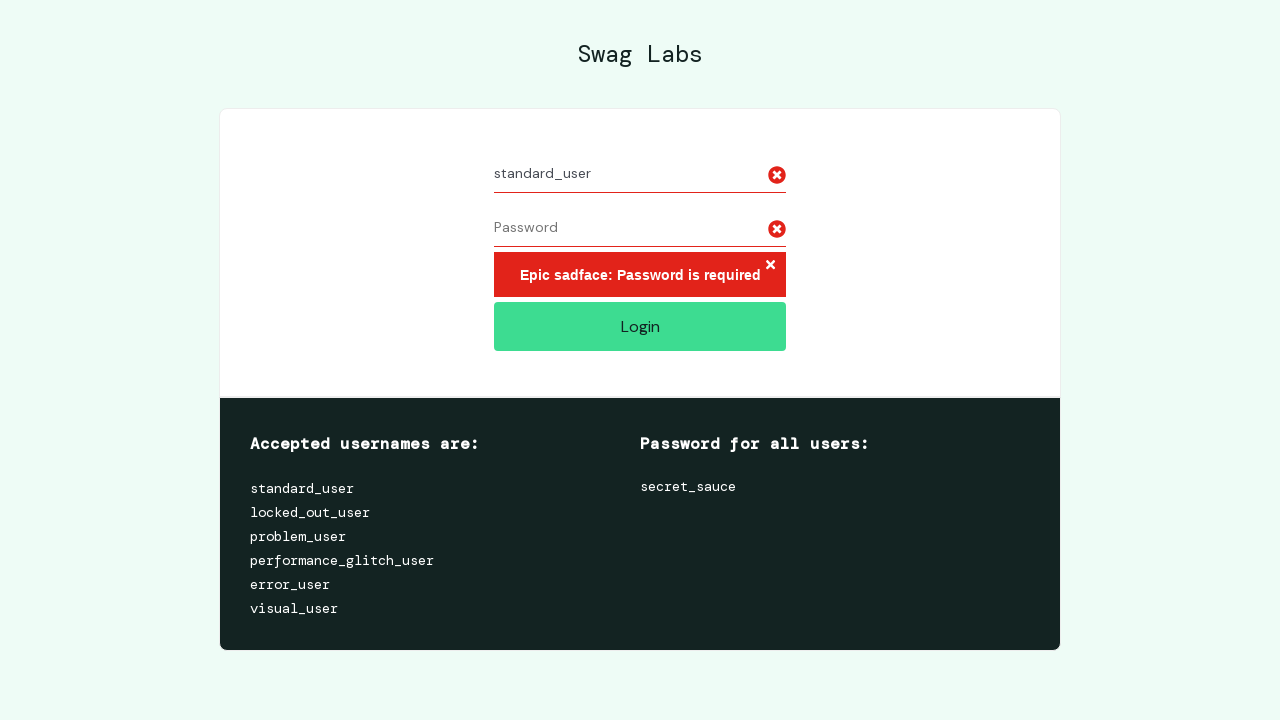

Verified 'Password is required' error message is present
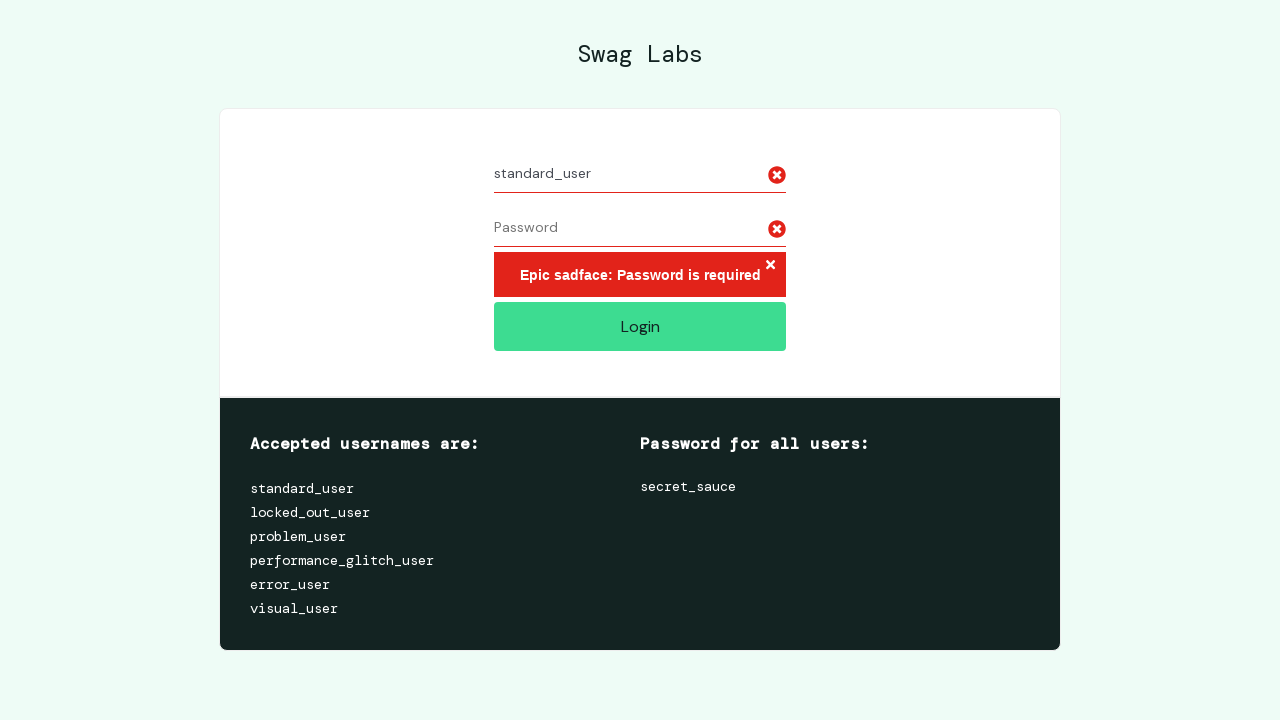

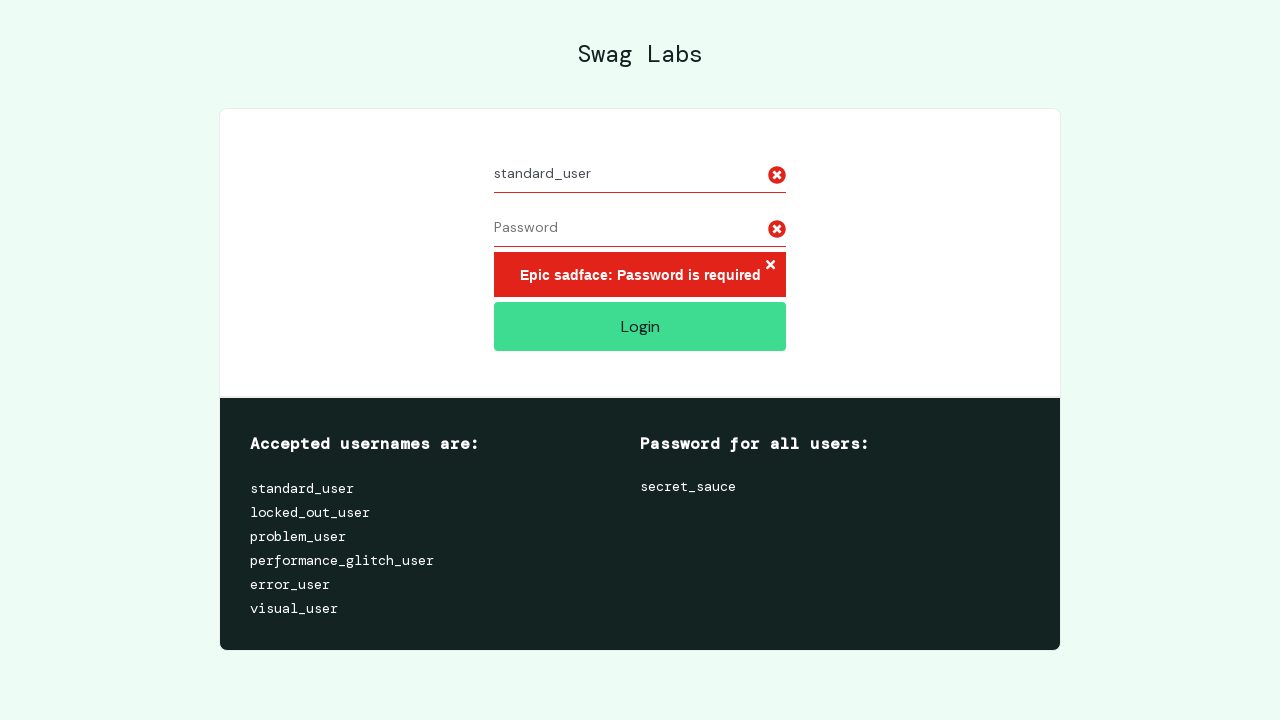